Tests e-commerce shopping flow by searching for products containing 'ca', adding Cashews to cart, and proceeding through checkout to place an order.

Starting URL: https://rahulshettyacademy.com/seleniumPractise/#/

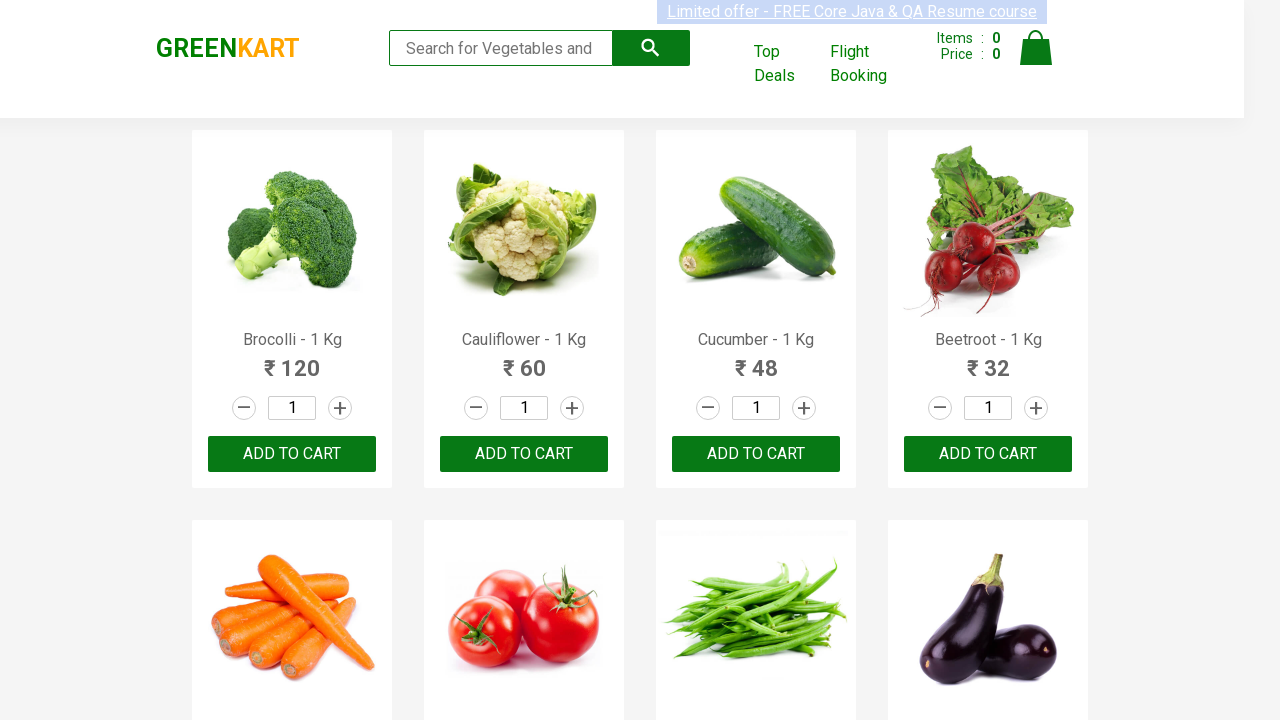

Filled search box with 'ca' to find products on .search-keyword
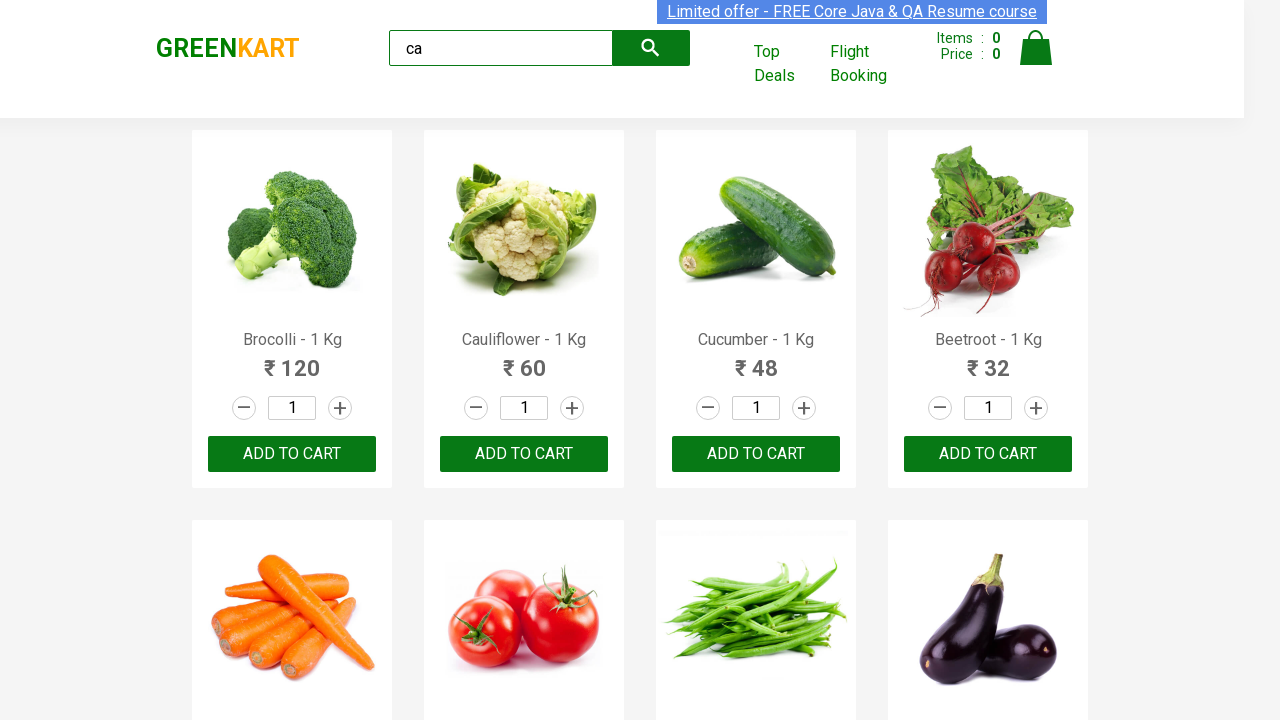

Waited for search results to load
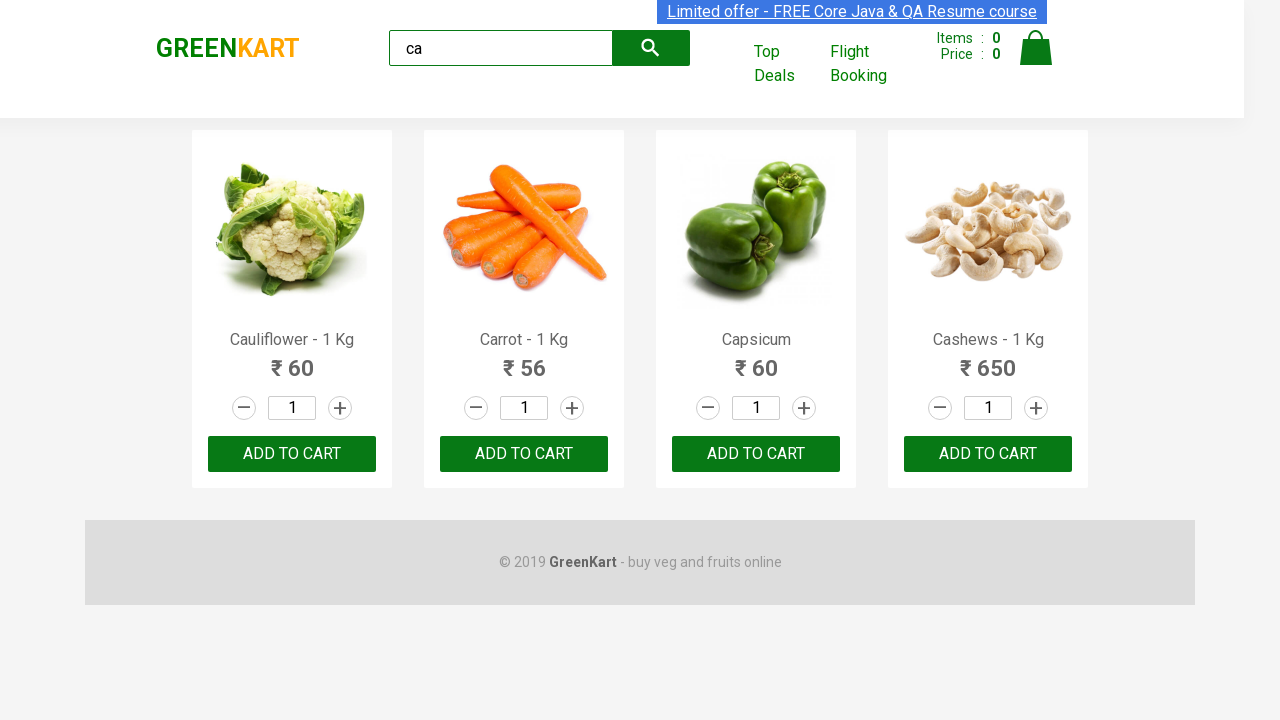

Located all product elements
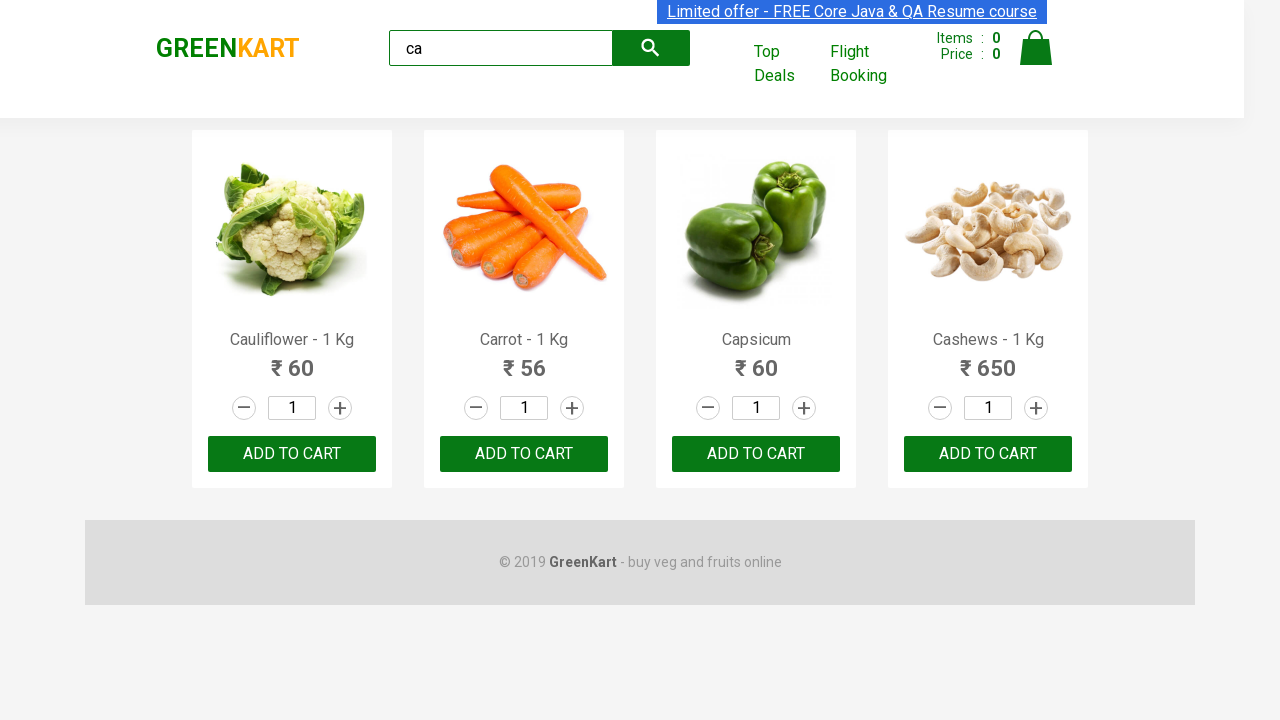

Found 4 products in search results
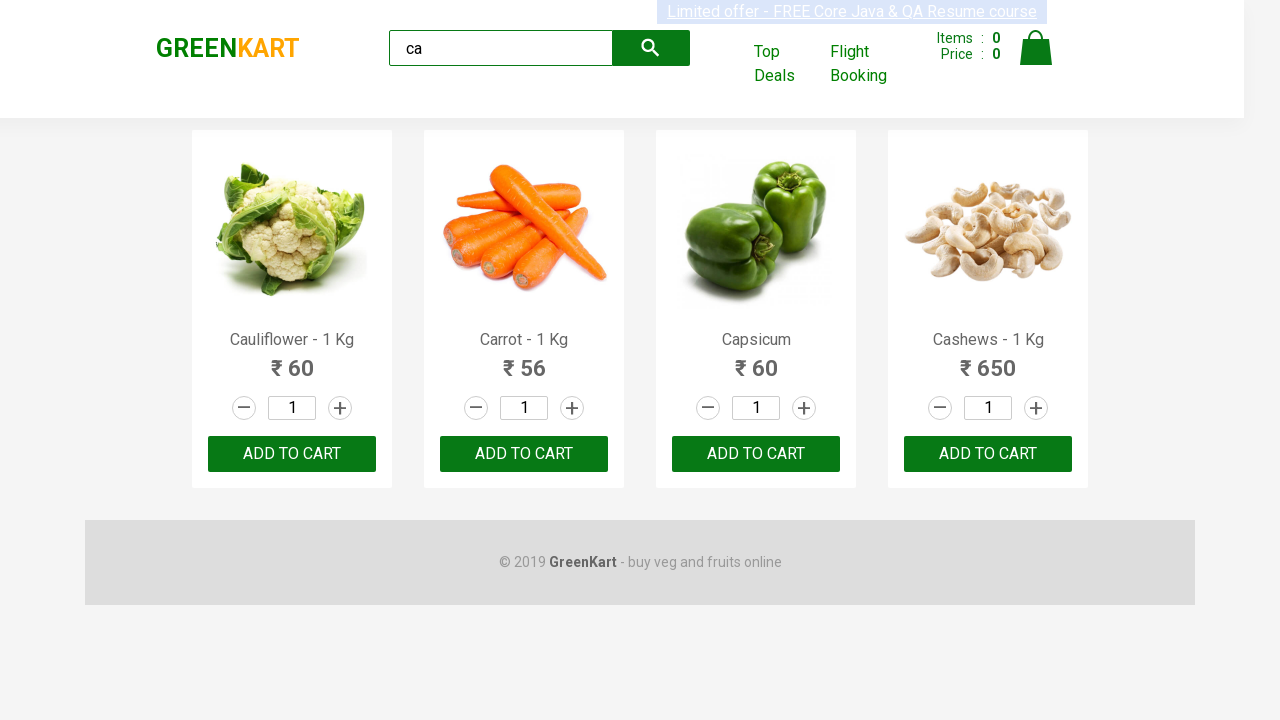

Clicked 'Add to Cart' button for Cashews product at (988, 454) on .products .product >> nth=3 >> button
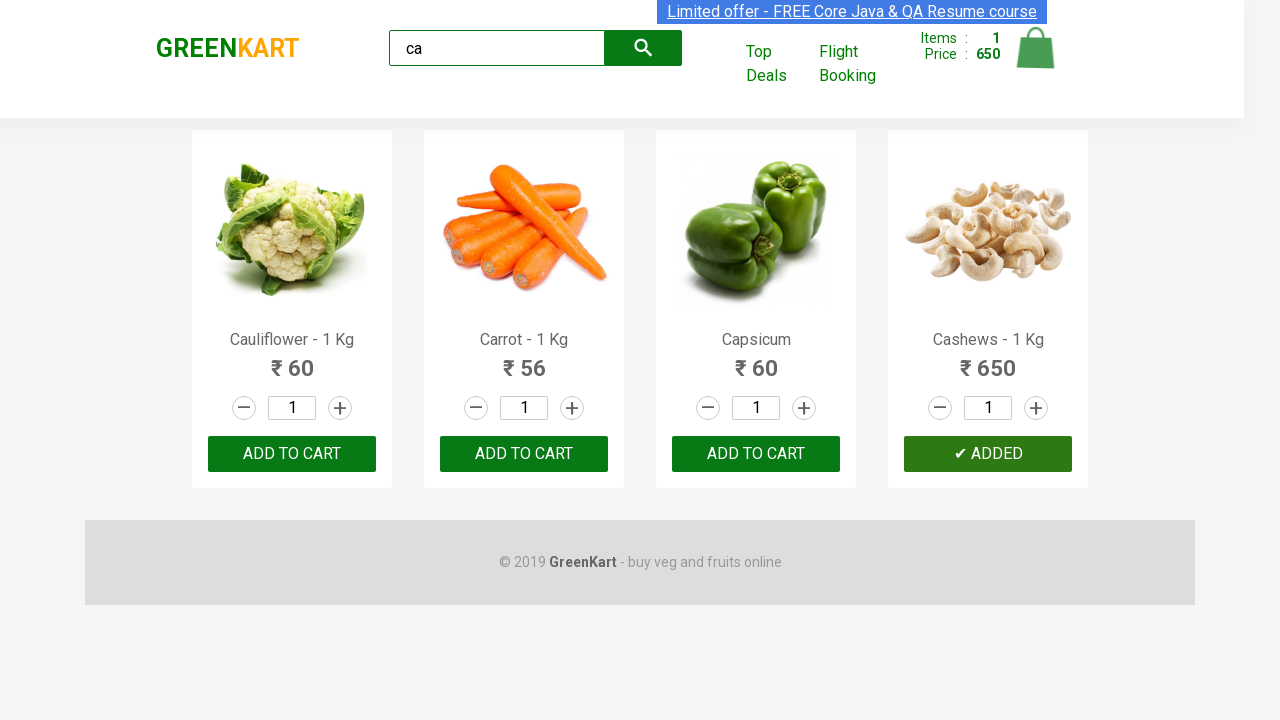

Clicked cart icon to view cart at (1036, 48) on .cart-icon > img
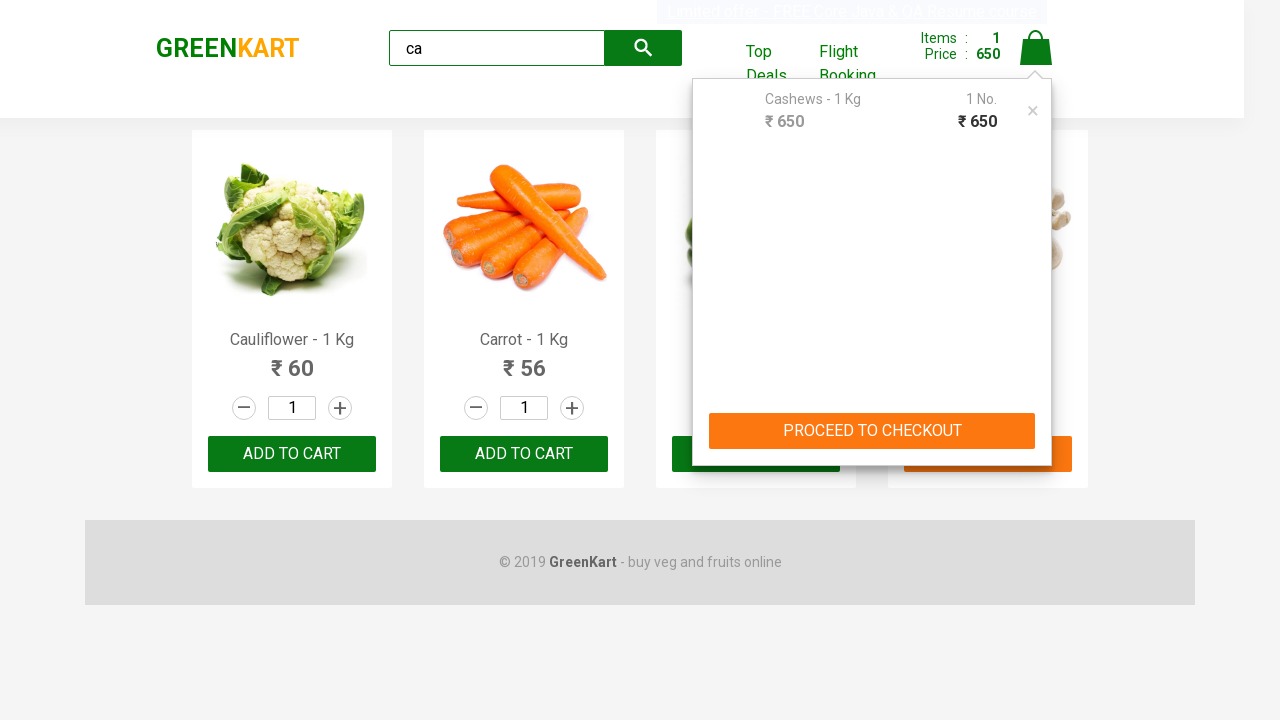

Clicked 'PROCEED TO CHECKOUT' button at (872, 431) on text=PROCEED TO CHECKOUT
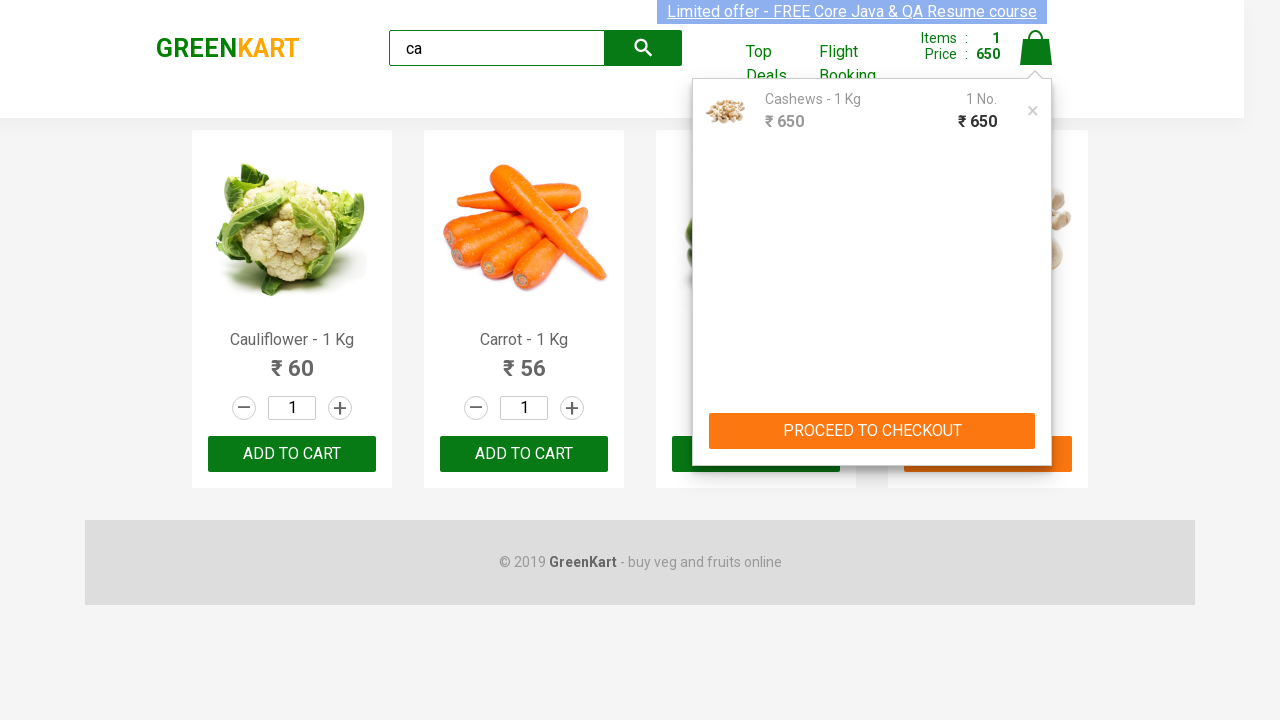

Clicked 'Place Order' button to complete purchase at (1036, 420) on text=Place Order
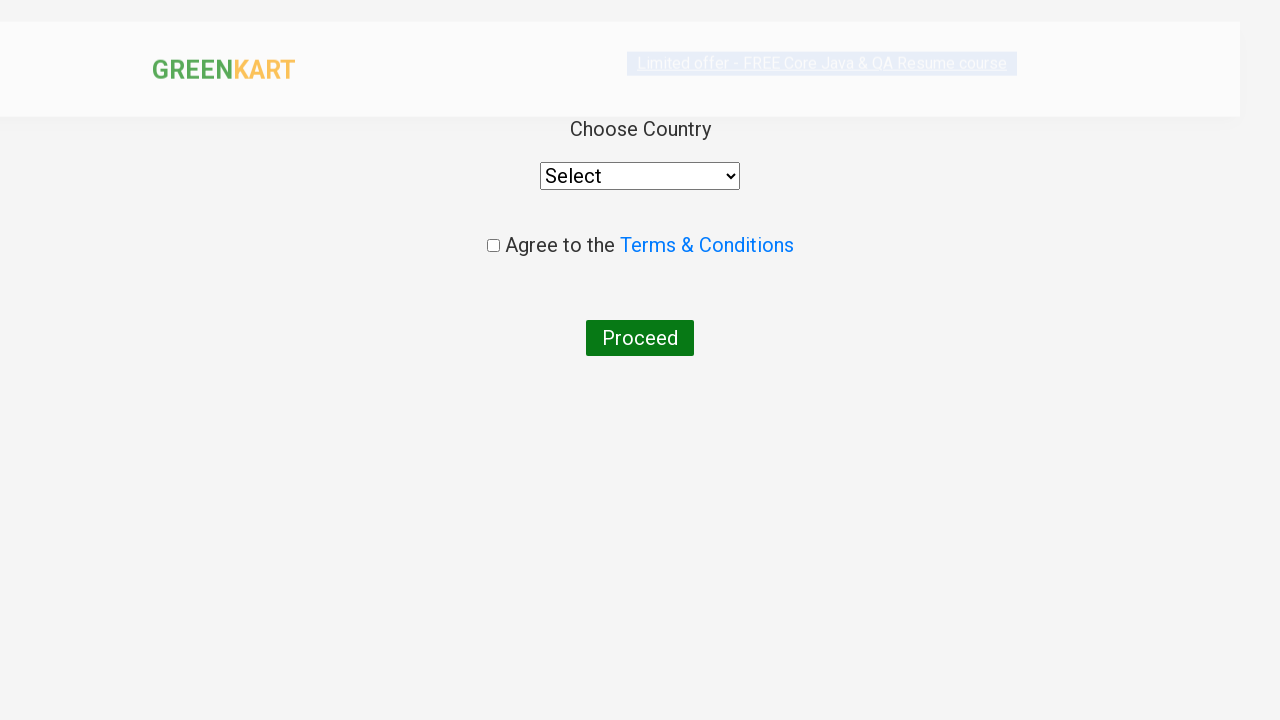

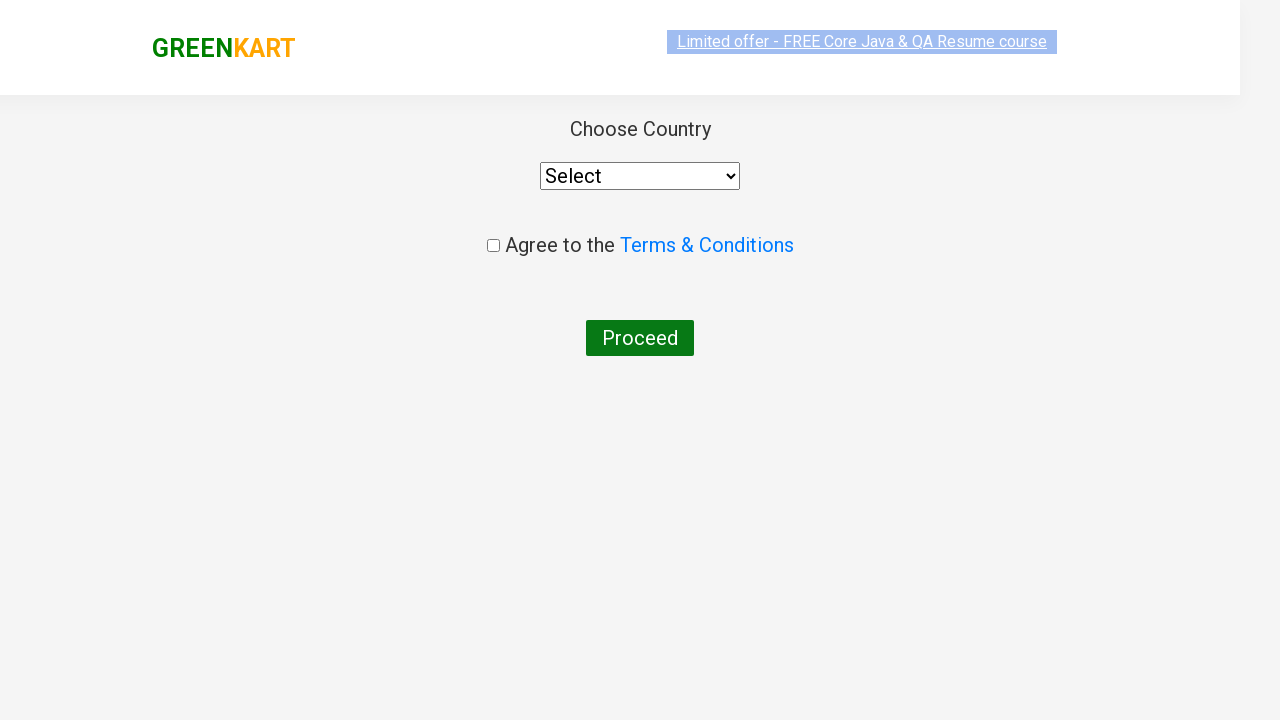